Performs a drag and drop action from the draggable element to the droppable target element

Starting URL: https://crossbrowsertesting.github.io/drag-and-drop

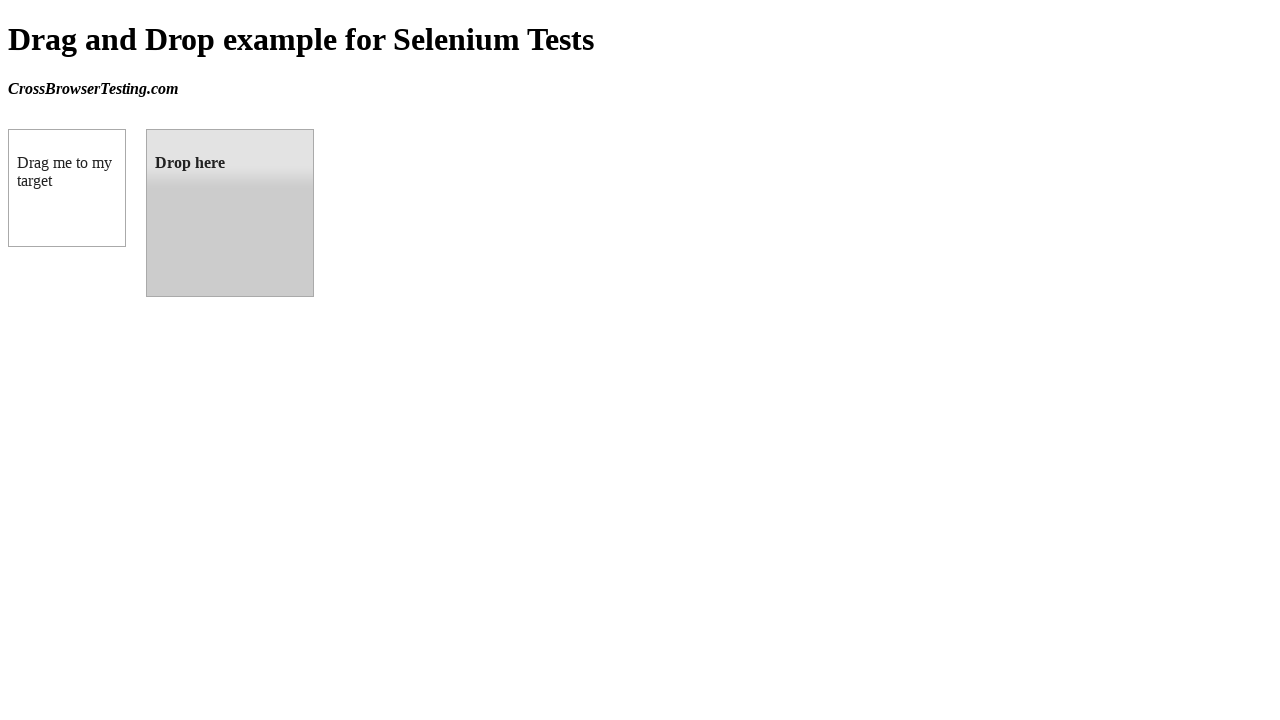

Navigated to drag and drop test page
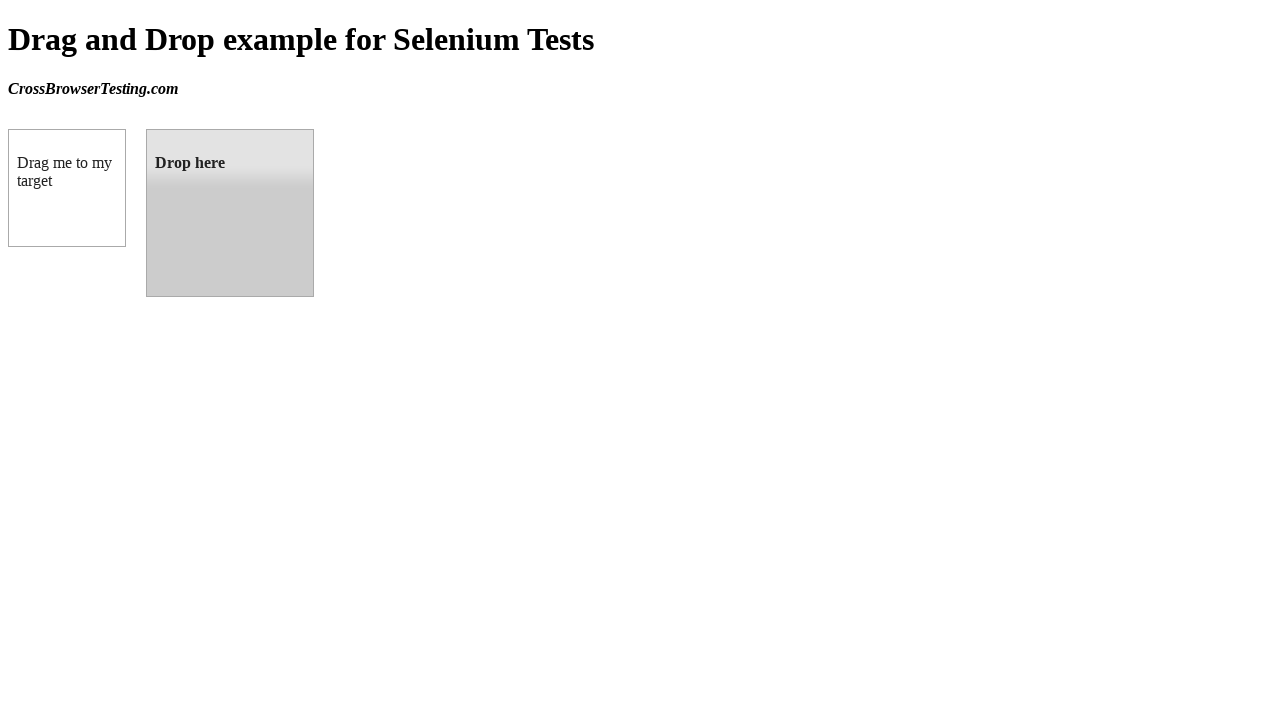

Located draggable element
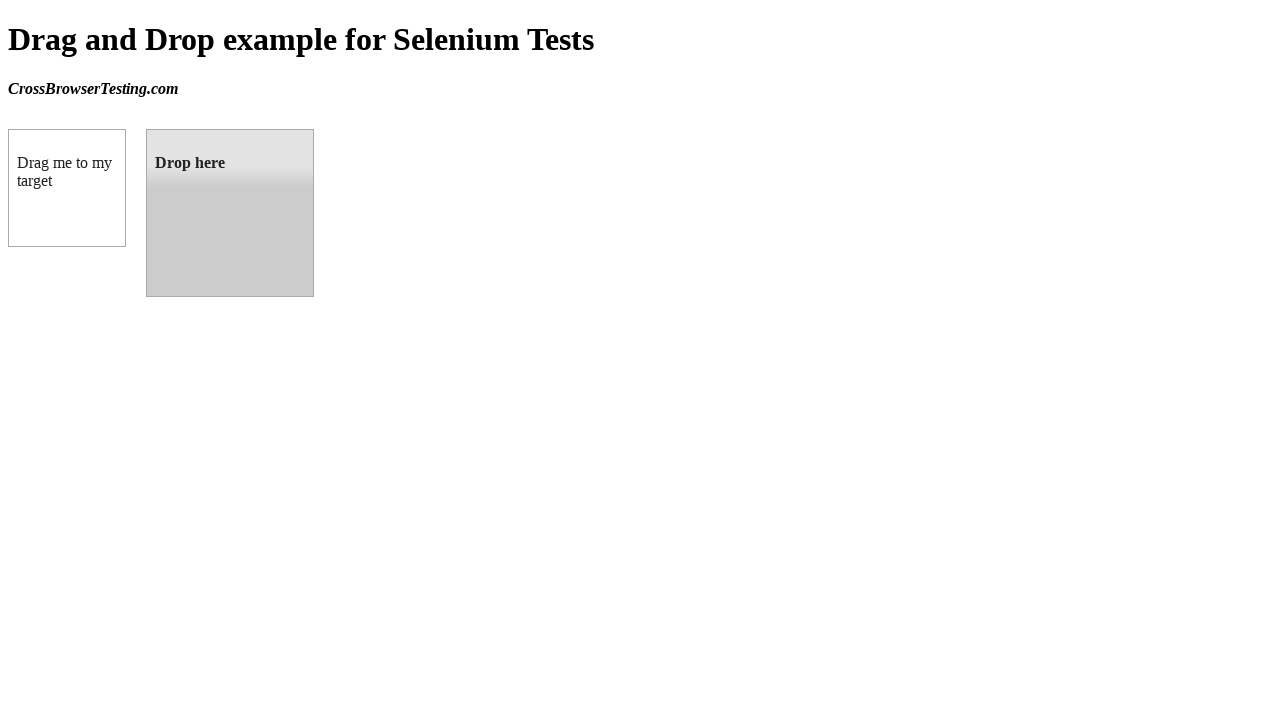

Located droppable target element
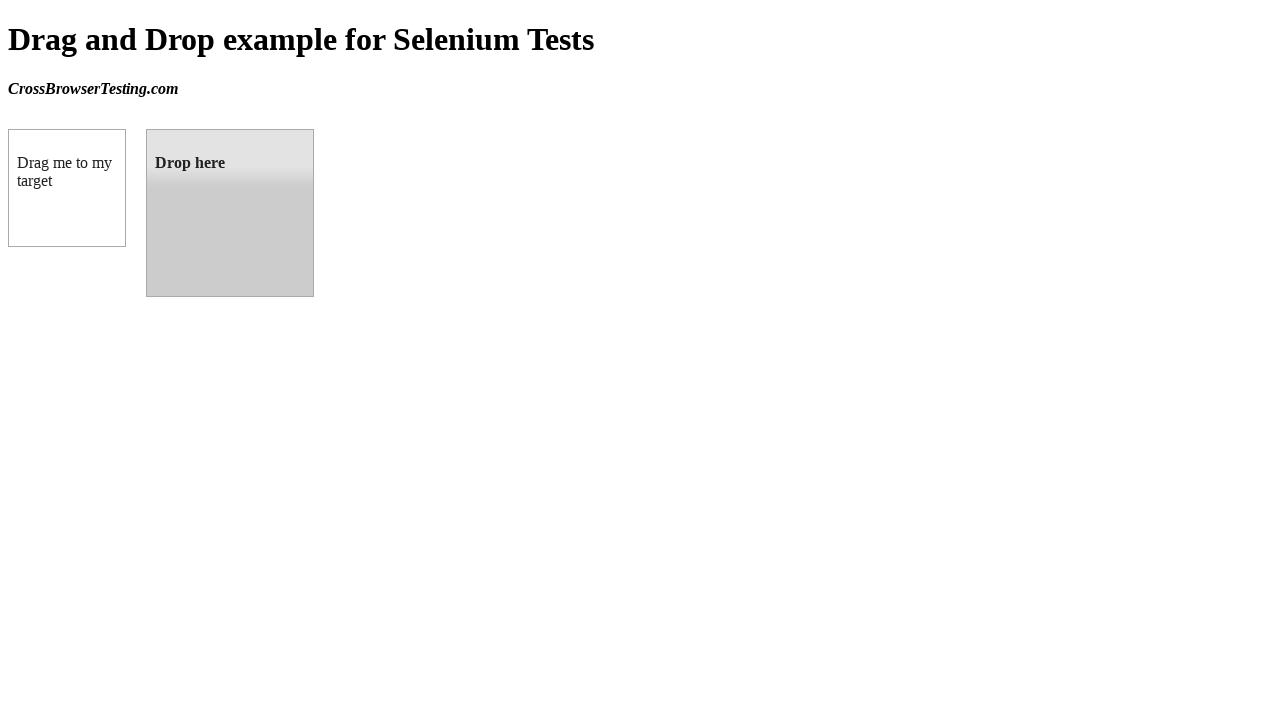

Performed drag and drop action from draggable element to droppable target at (230, 213)
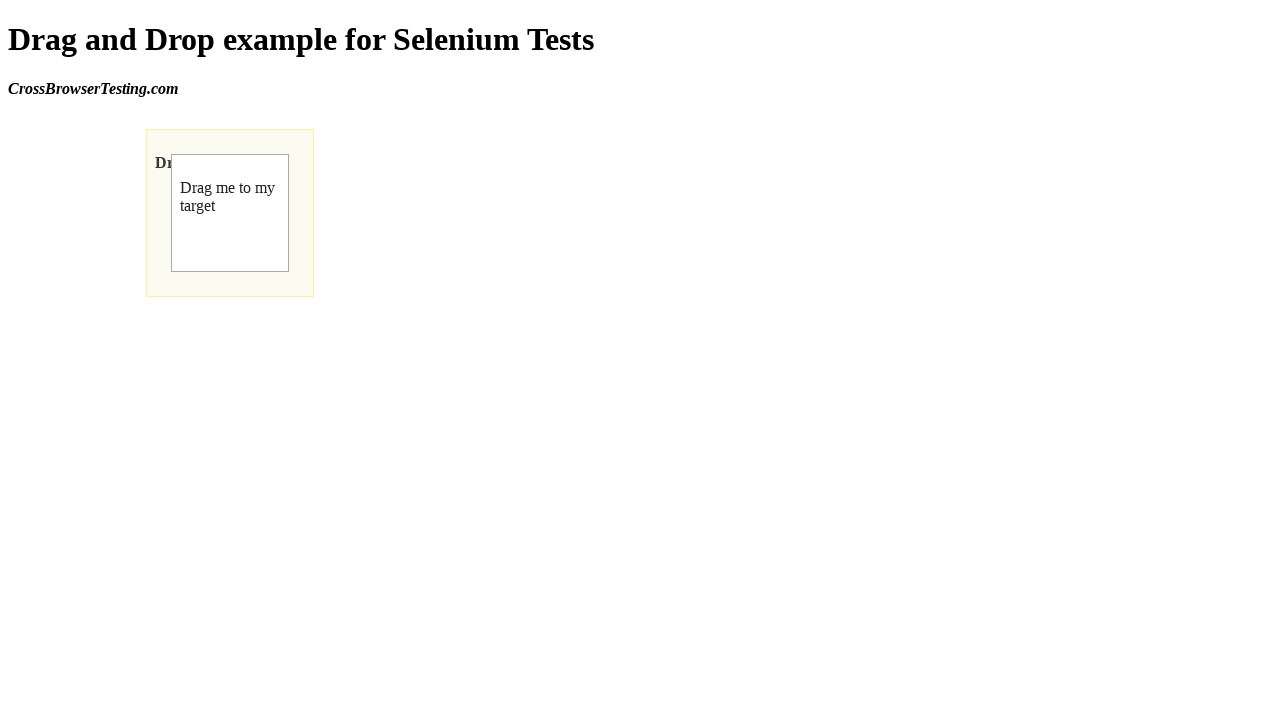

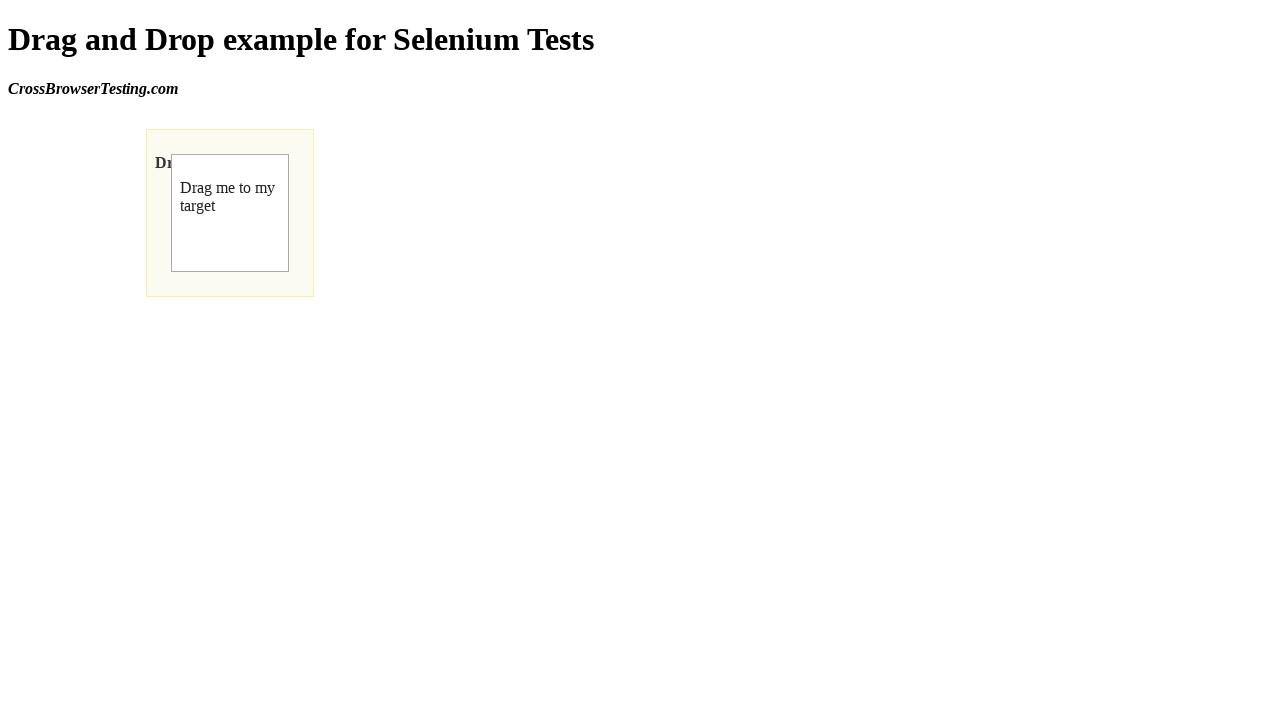